Tests XPath locator functionality by navigating to an automation practice page and locating a button element using following-sibling axis to retrieve its text

Starting URL: https://www.rahulshettyacademy.com/AutomationPractice/

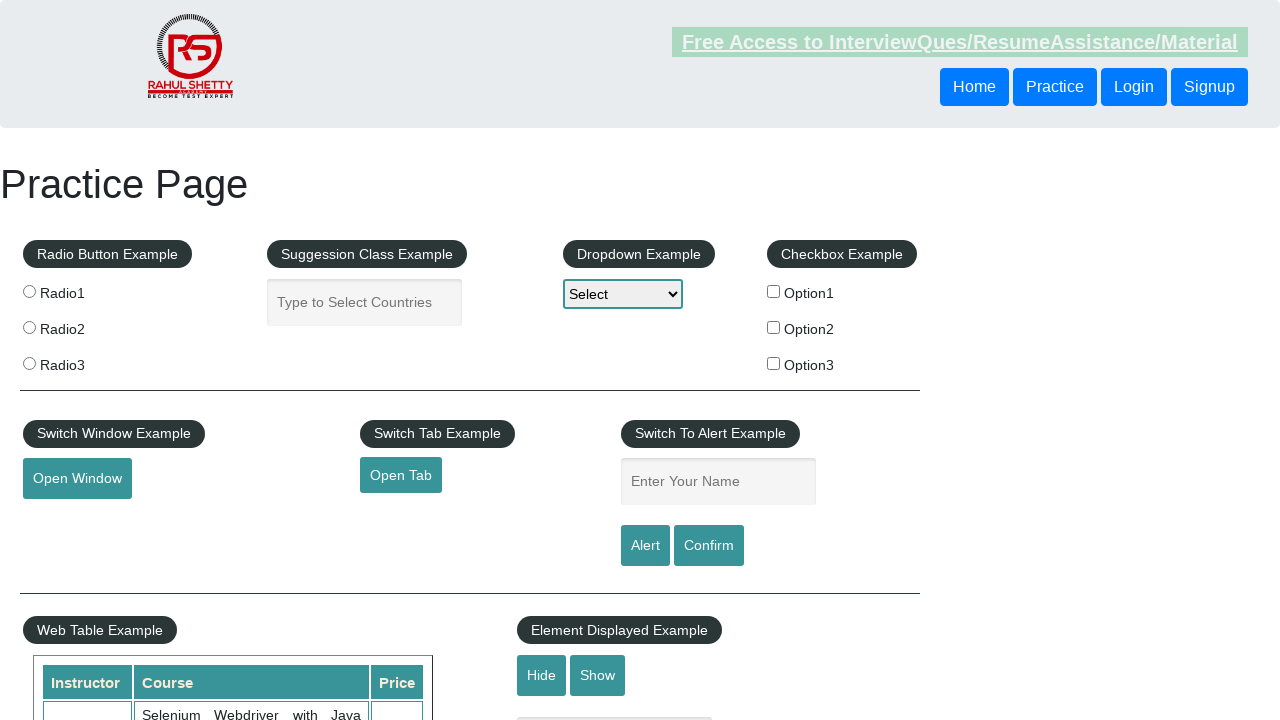

Located button element using XPath following-sibling axis
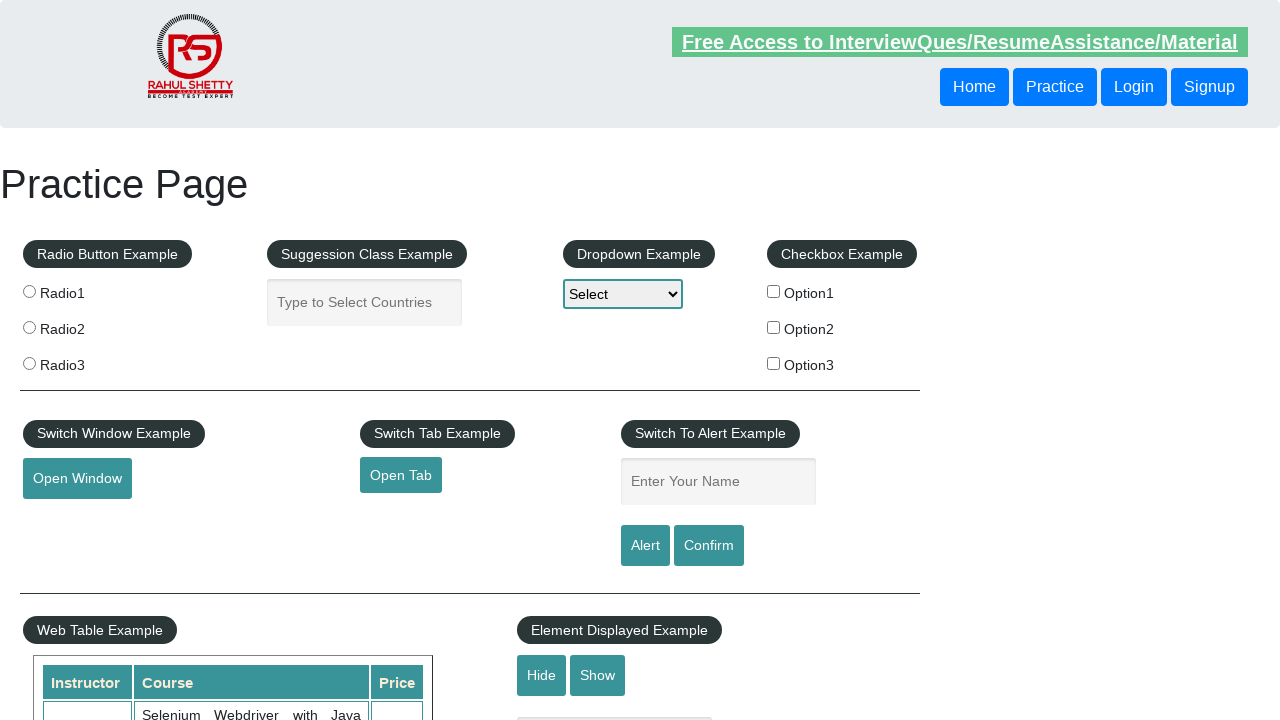

Button became visible
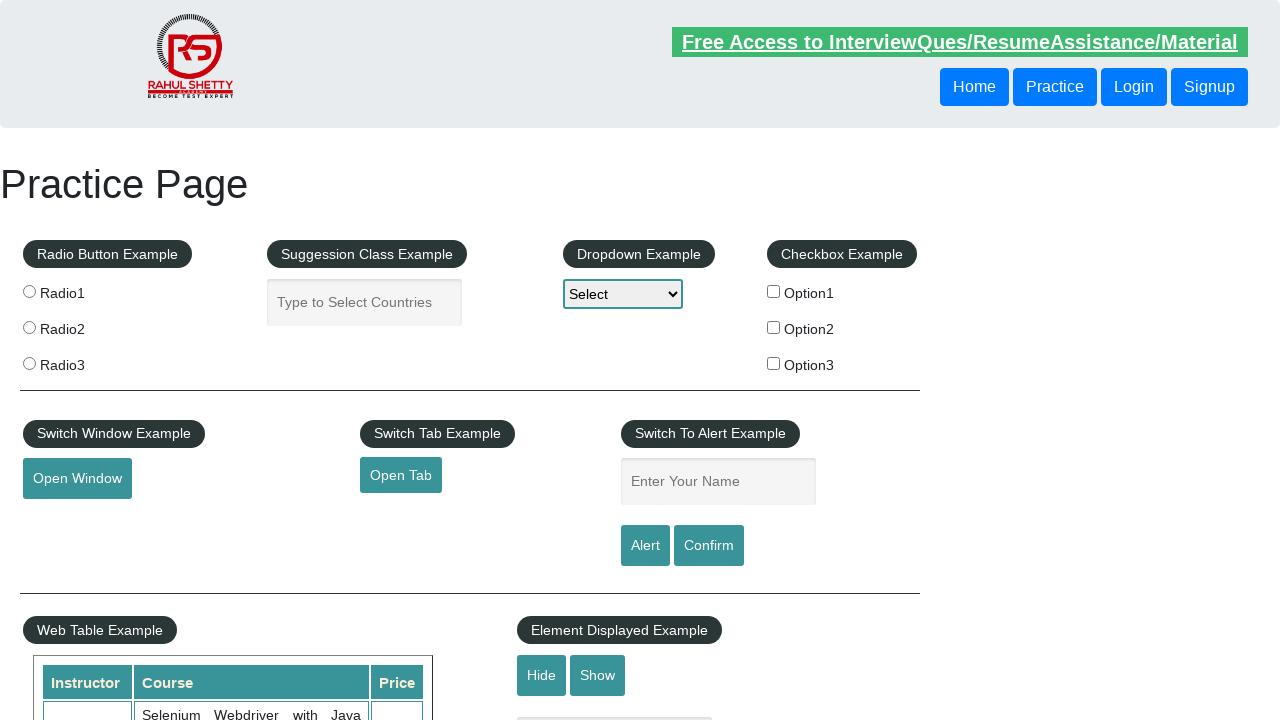

Retrieved button text: 'Login'
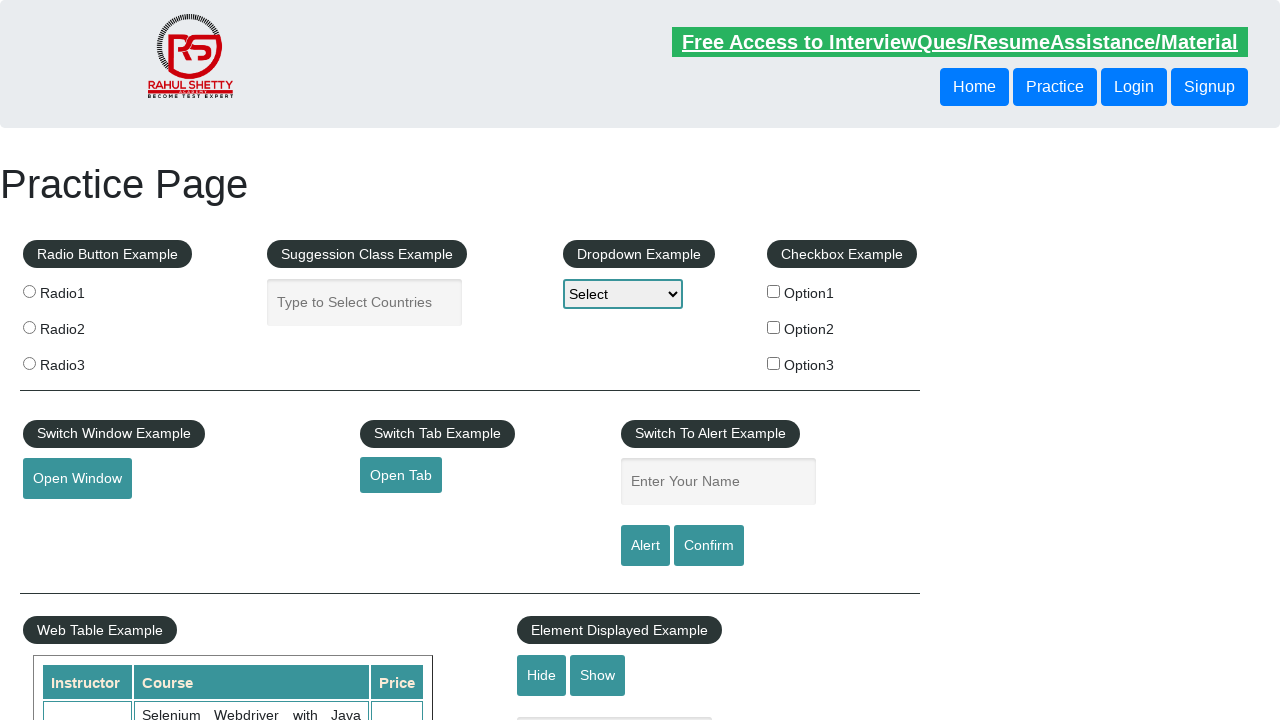

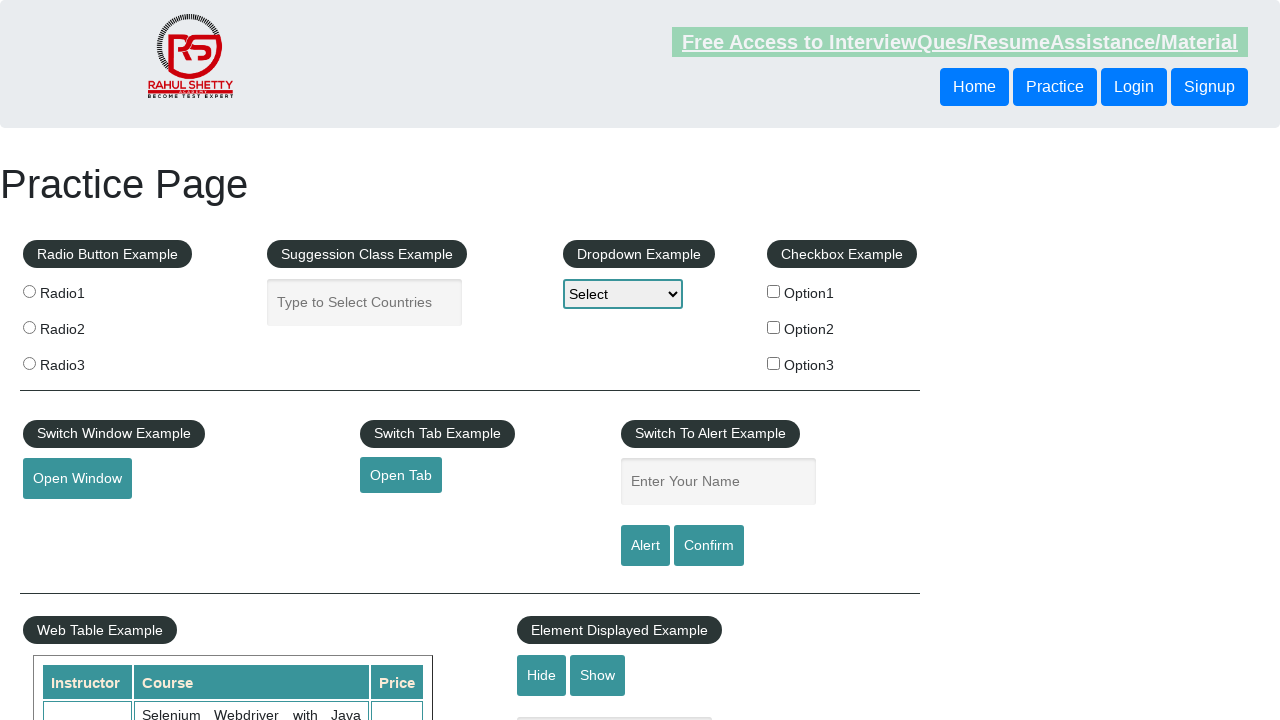